Waits for a price to drop to $100, books an item, solves a math problem, and submits the answer

Starting URL: http://suninjuly.github.io/explicit_wait2.html

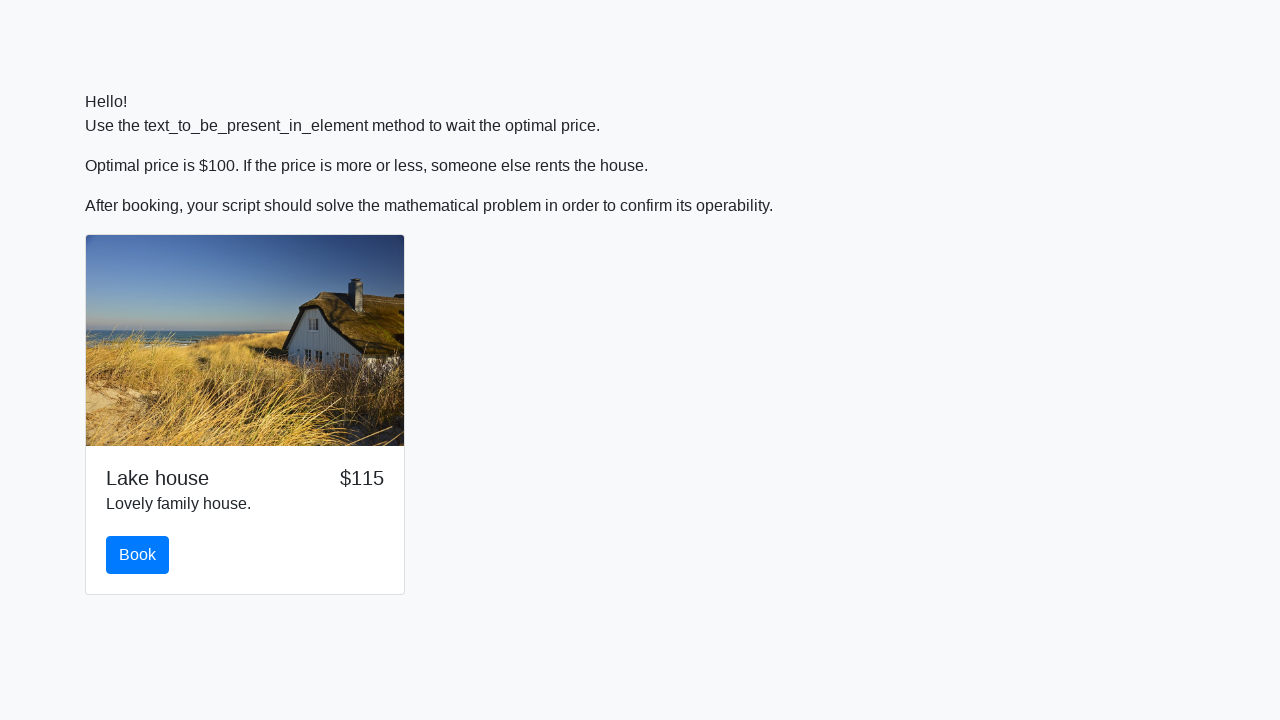

Waited for price to drop to $100
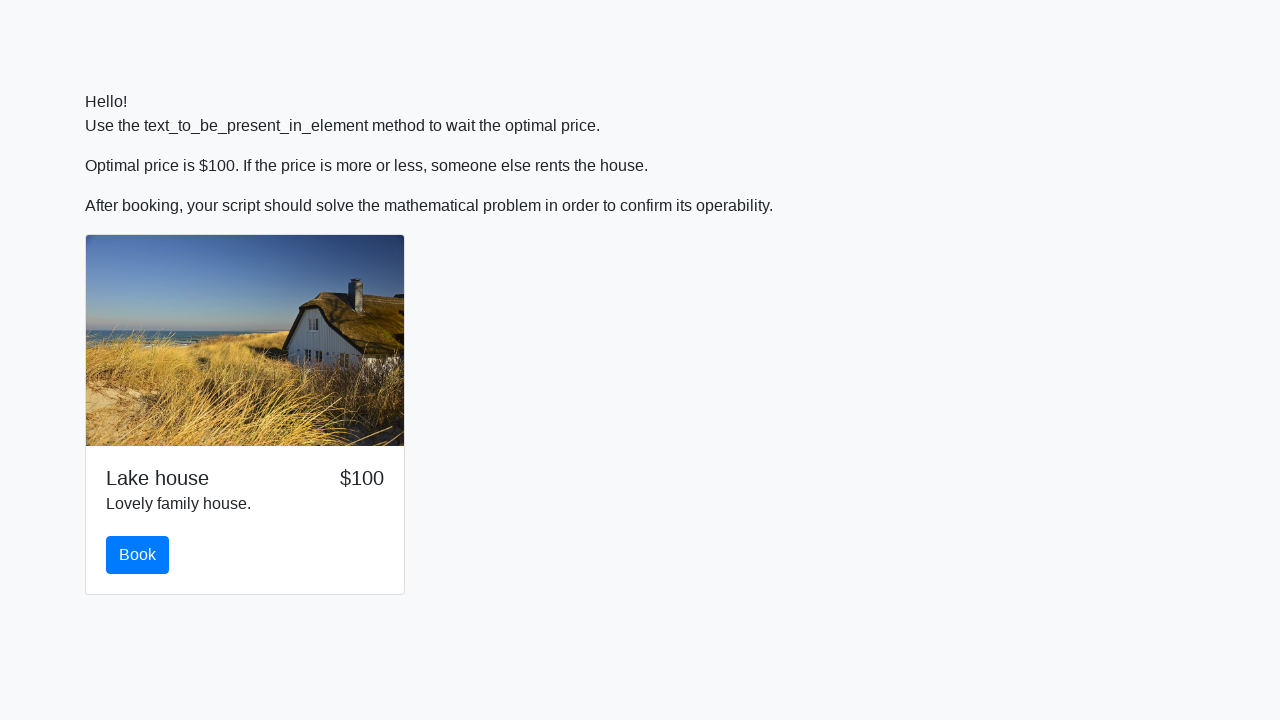

Clicked the Book button at (138, 555) on #book
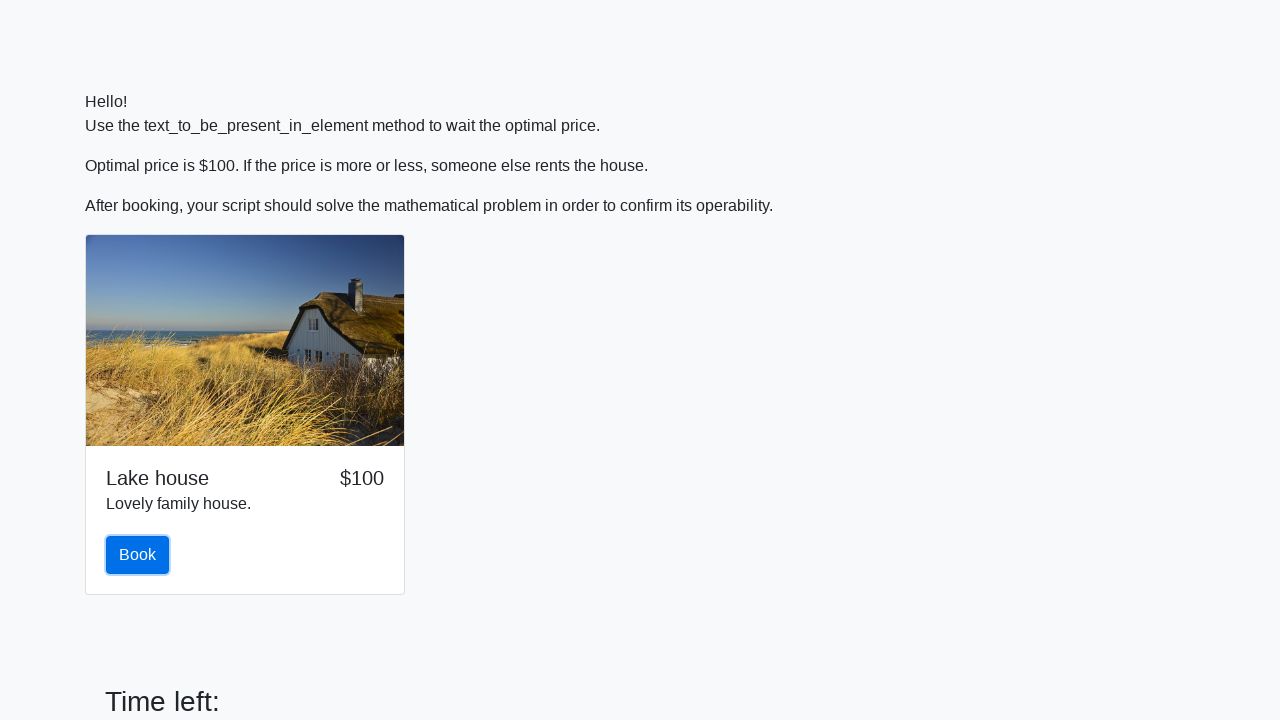

Retrieved value for calculation: 753
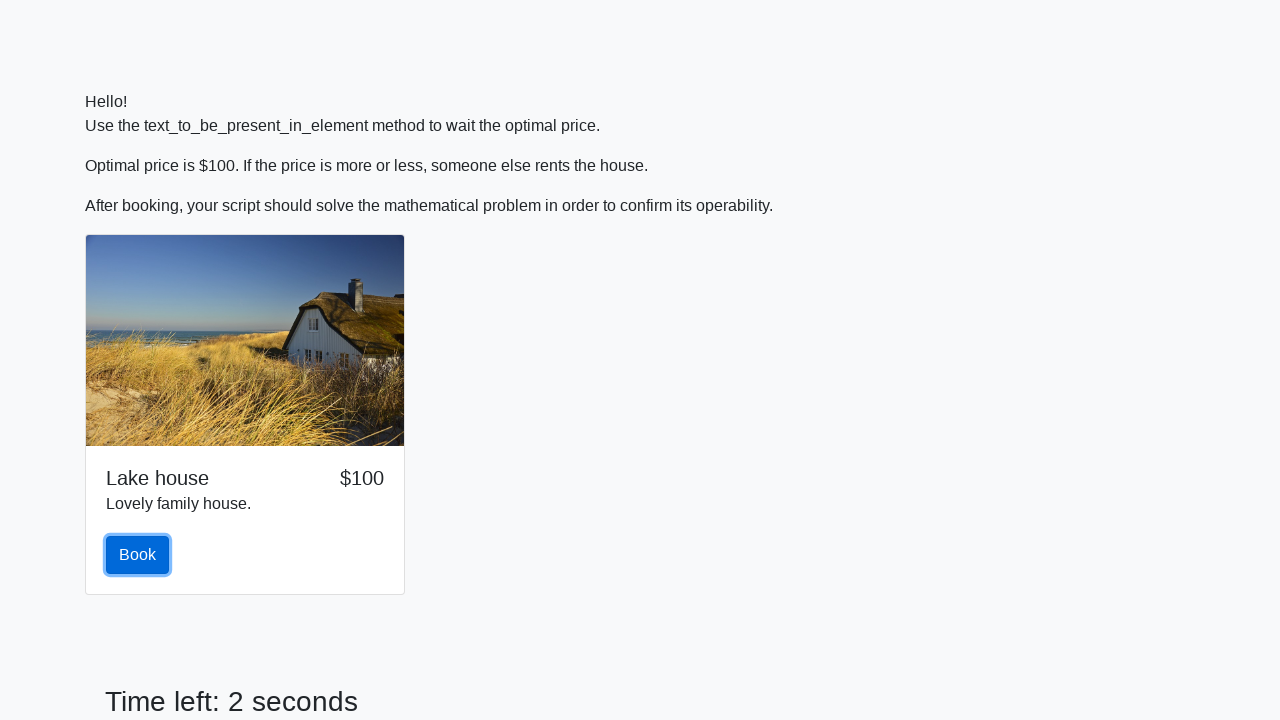

Calculated answer: 2.300672794581122
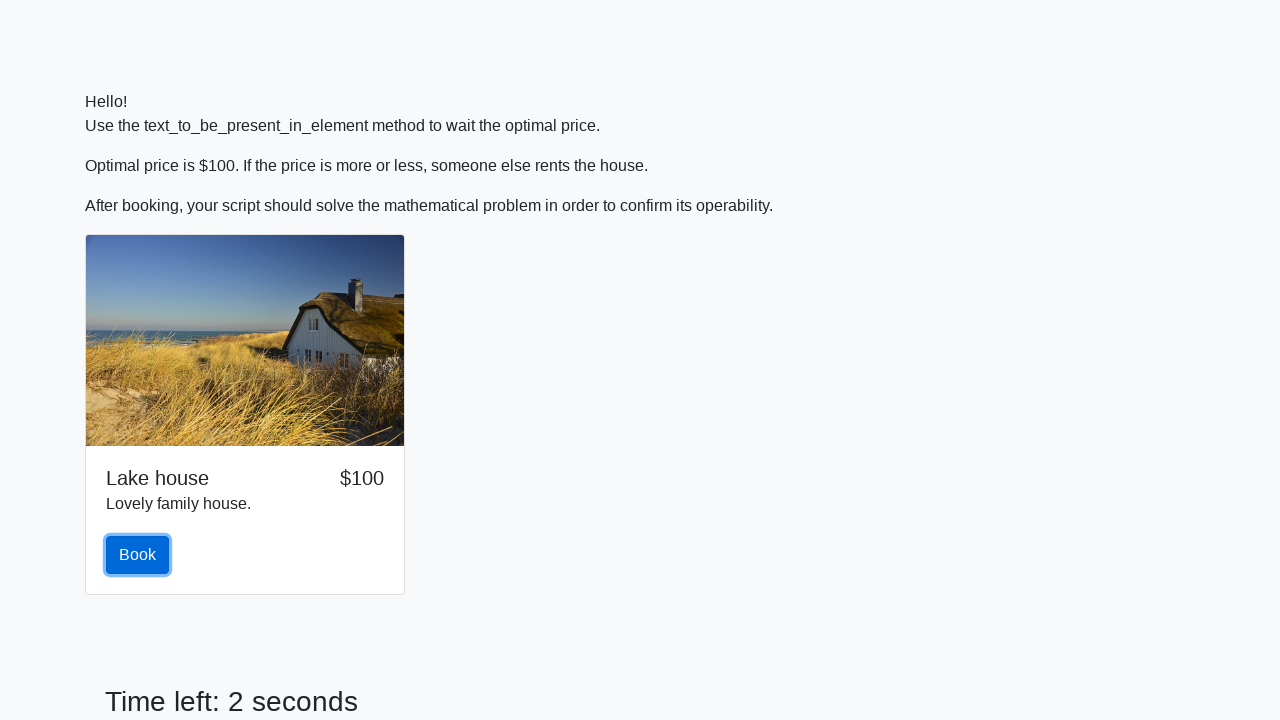

Filled in the calculated answer on #answer
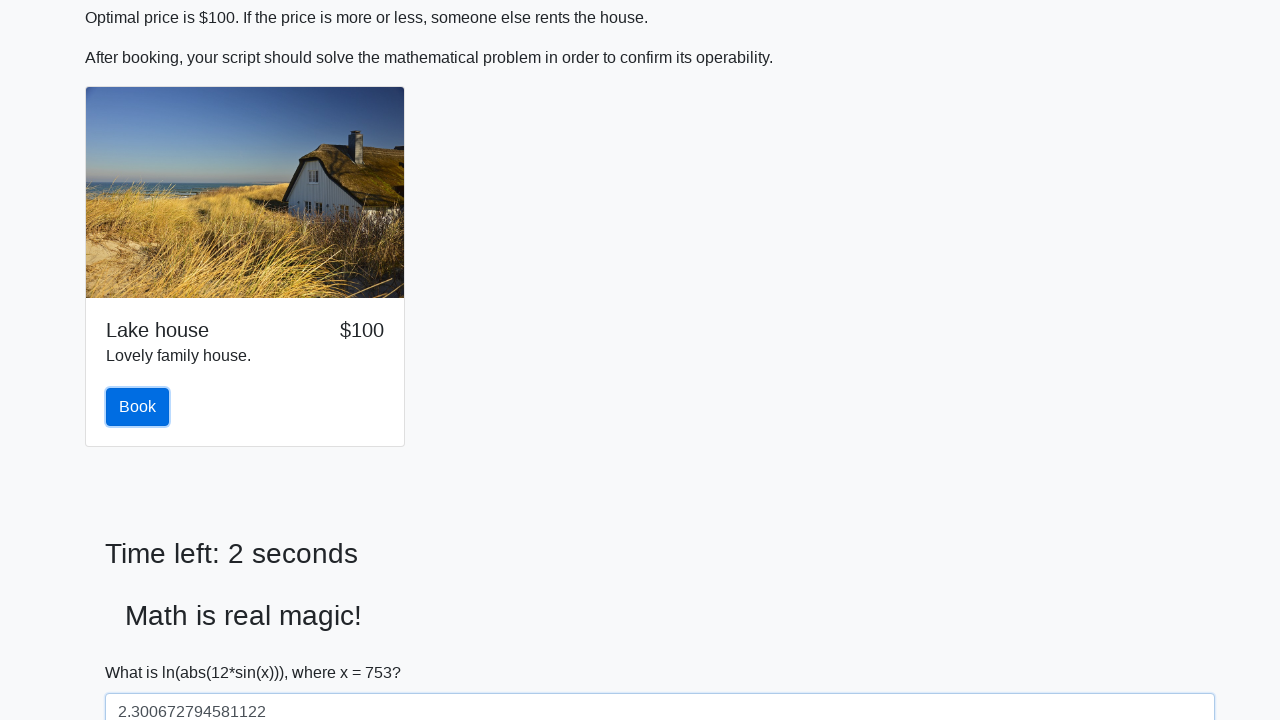

Submitted the form at (143, 651) on body > form > div > div > button
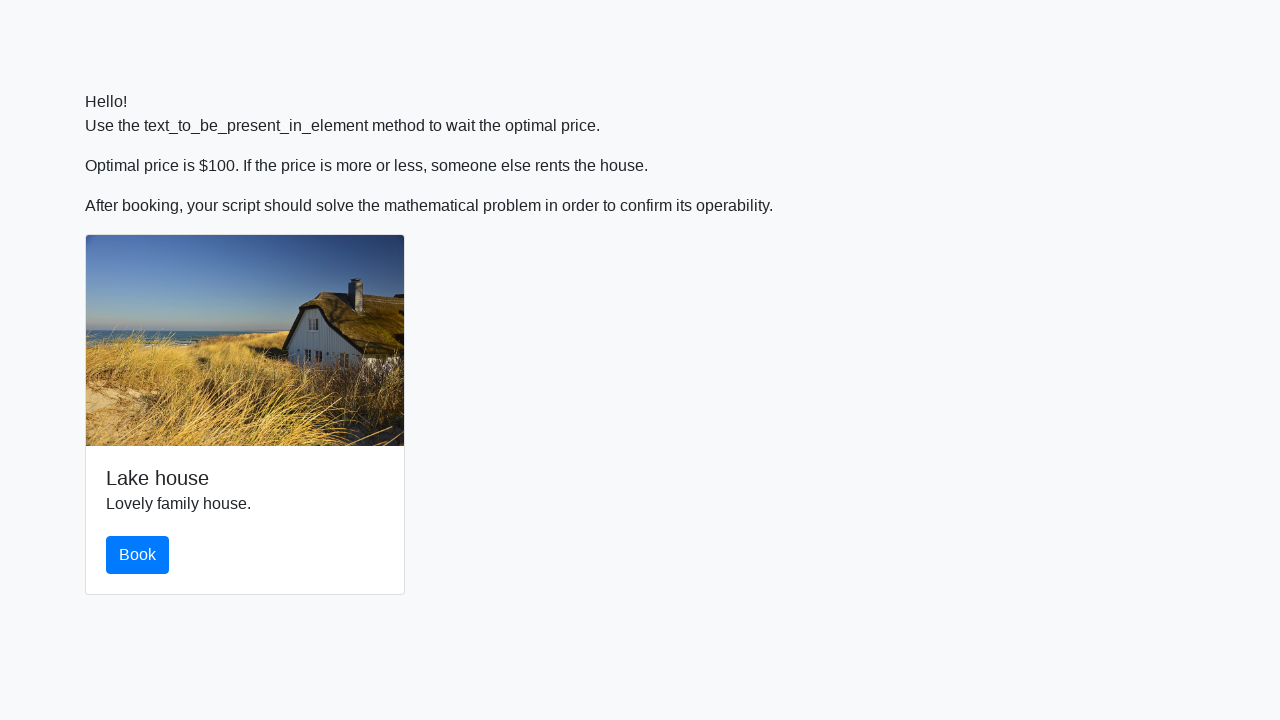

Accepted the alert dialog
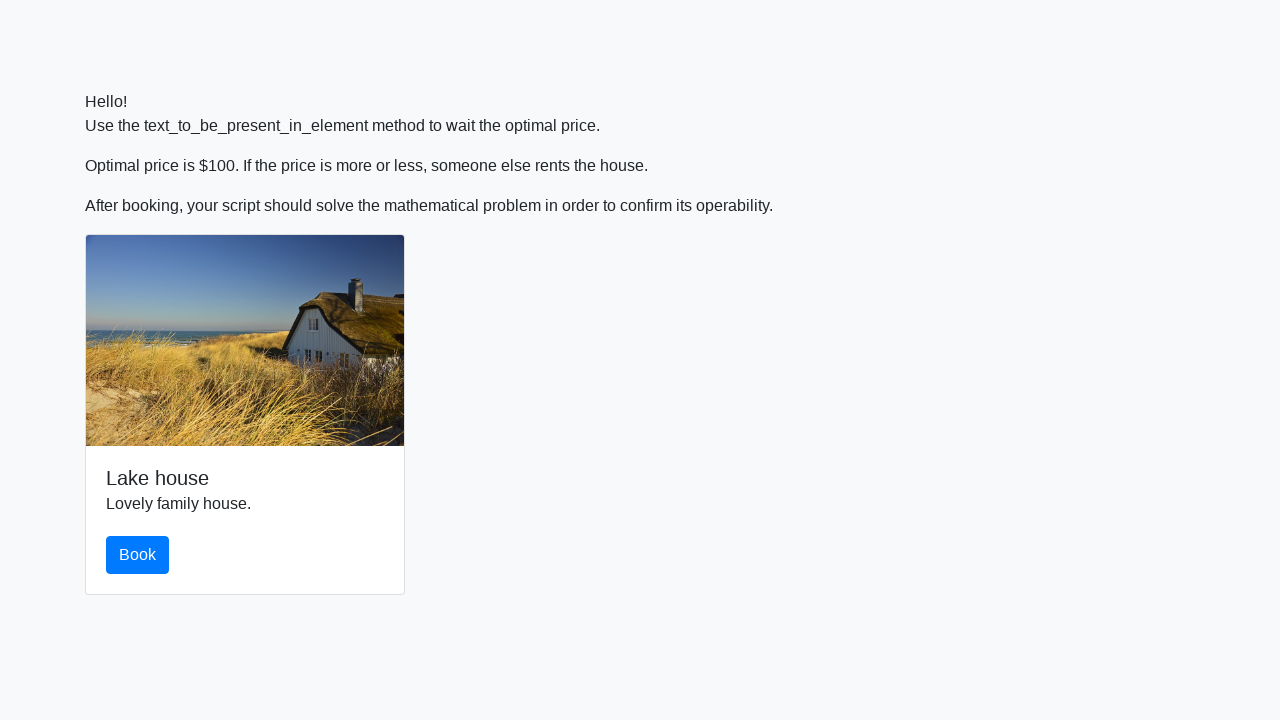

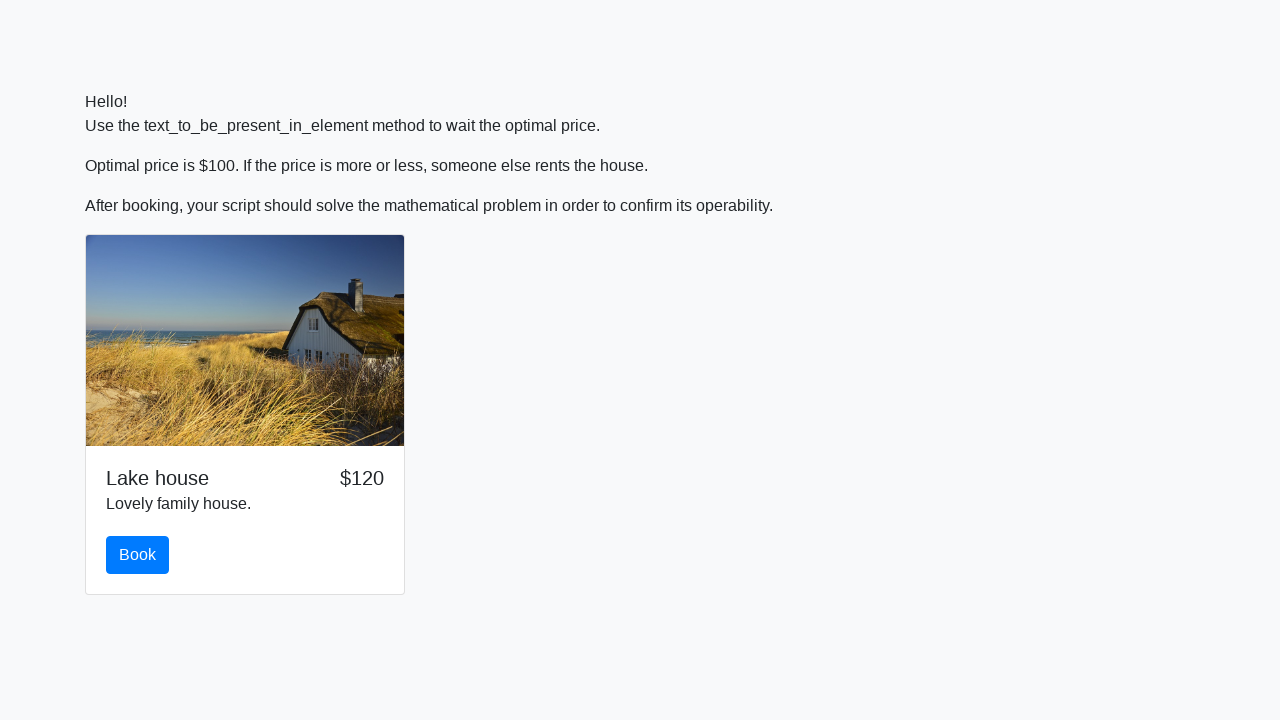